Tests JavaScript alert handling by clicking a button that triggers a JS alert and then accepting/dismissing the alert dialog

Starting URL: https://the-internet.herokuapp.com/javascript_alerts

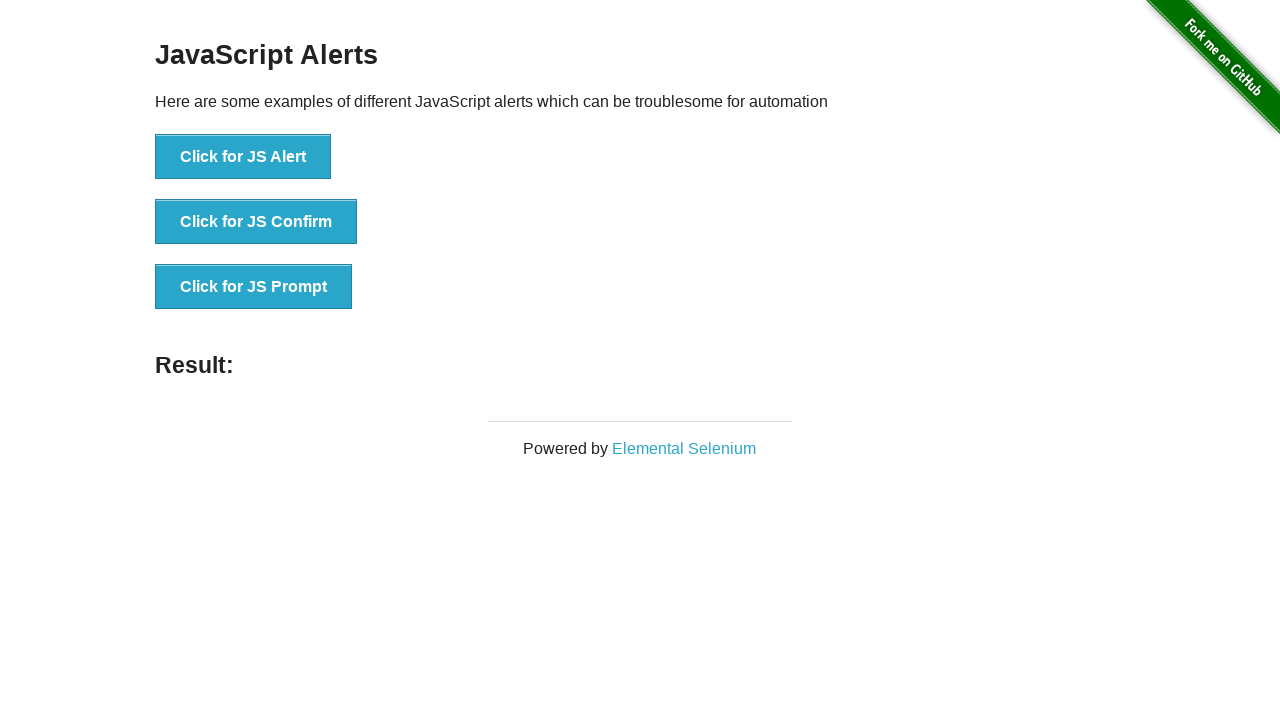

Clicked the 'Click for JS Alert' button at (243, 157) on xpath=//*[text()='Click for JS Alert']
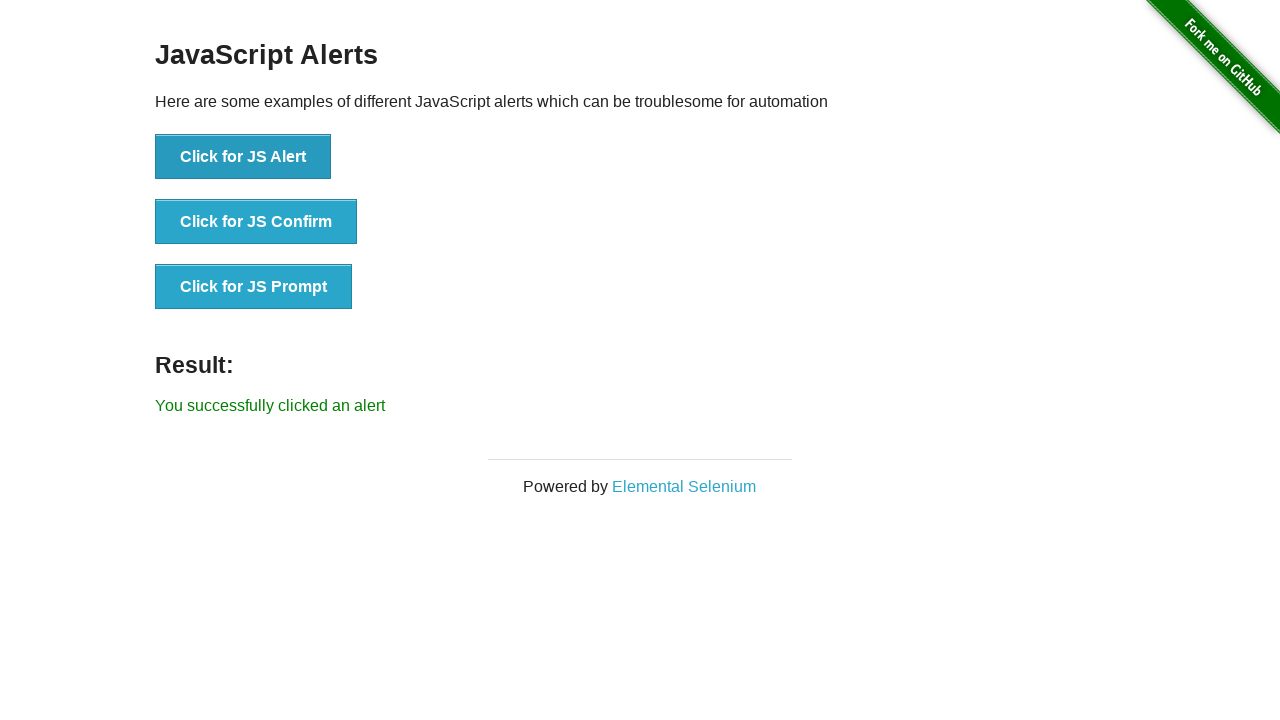

Set up dialog handler to accept JavaScript alert
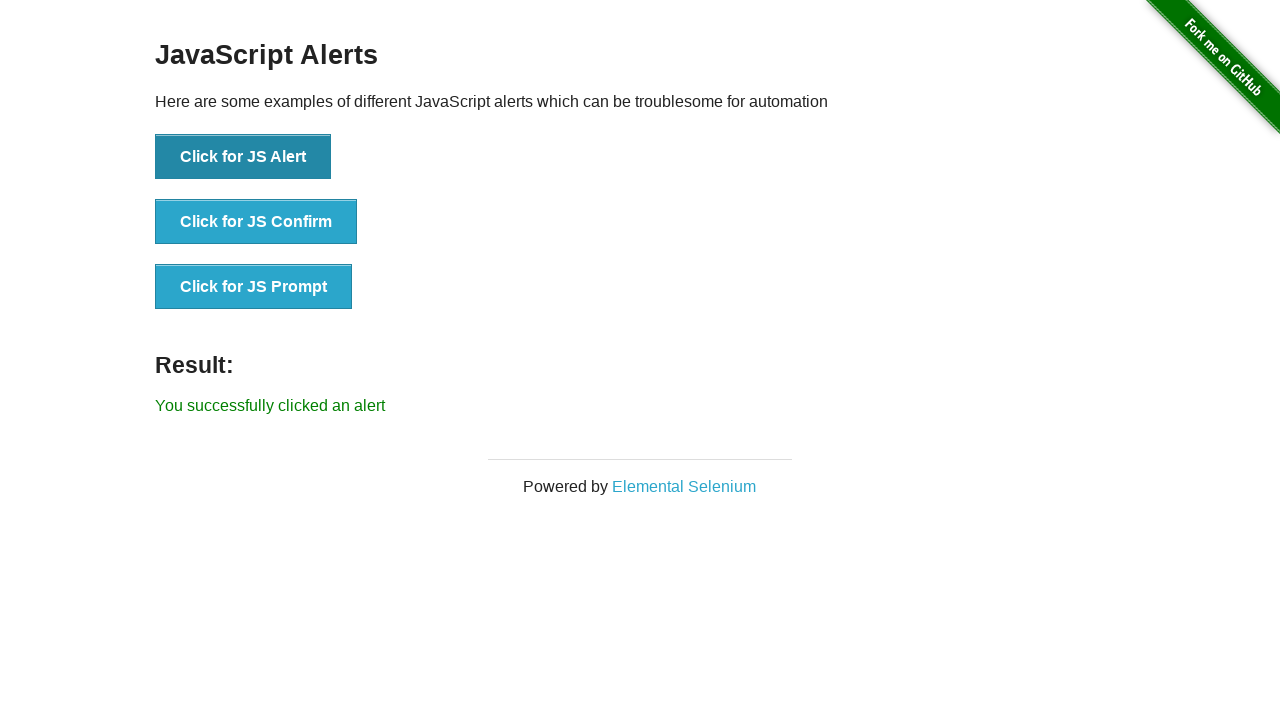

Waited 1000ms for alert dialog to be processed
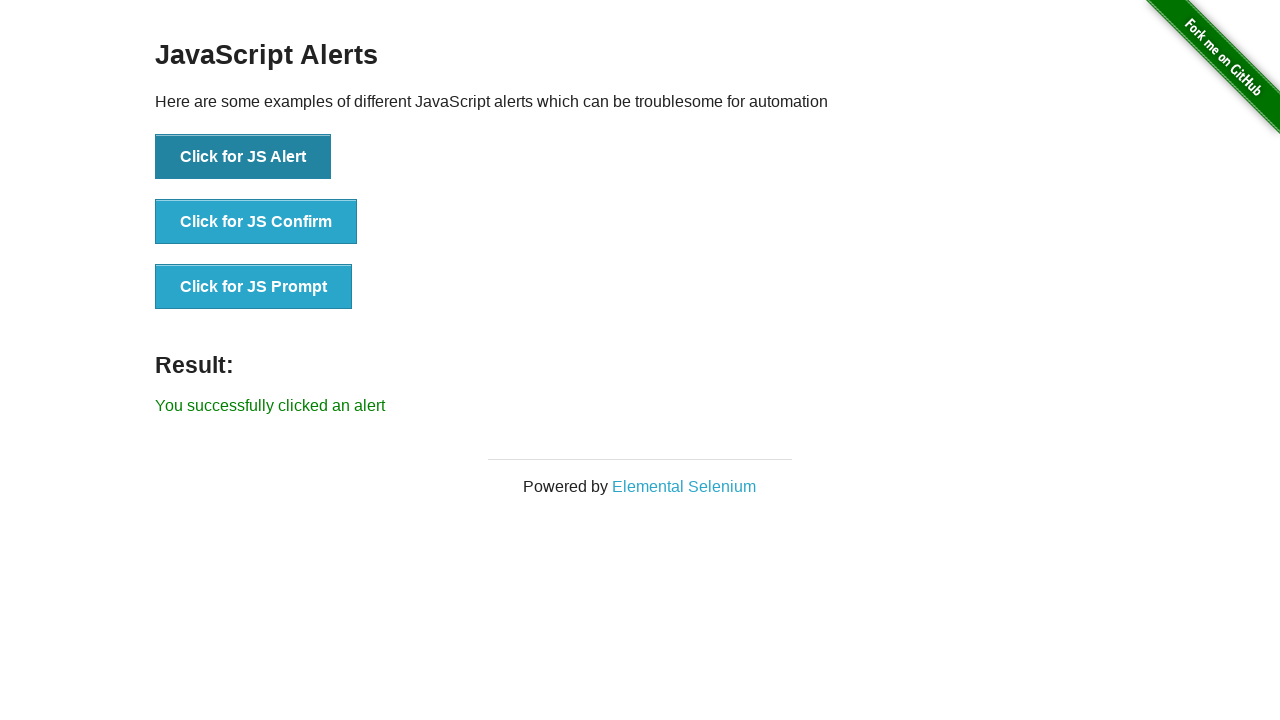

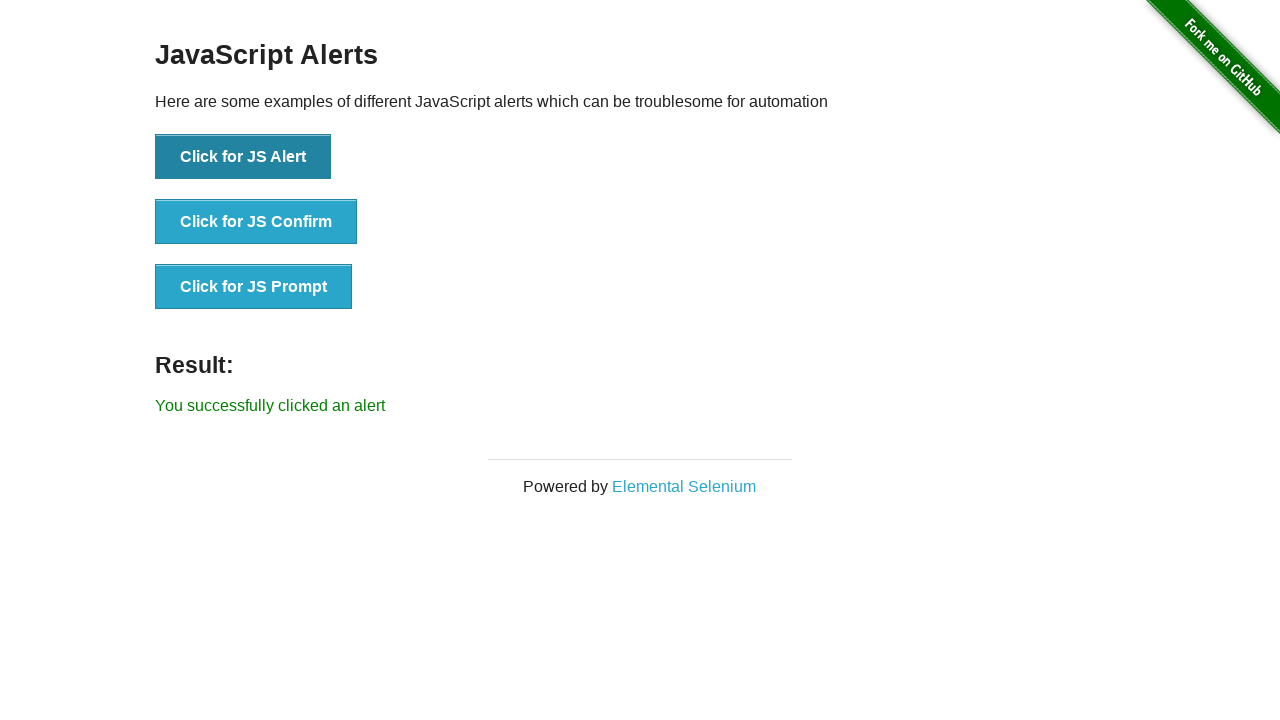